Tests prompt JavaScript alert handling by clicking a button to trigger a prompt dialog, entering a custom message, and accepting it

Starting URL: https://v1.training-support.net/selenium/javascript-alerts

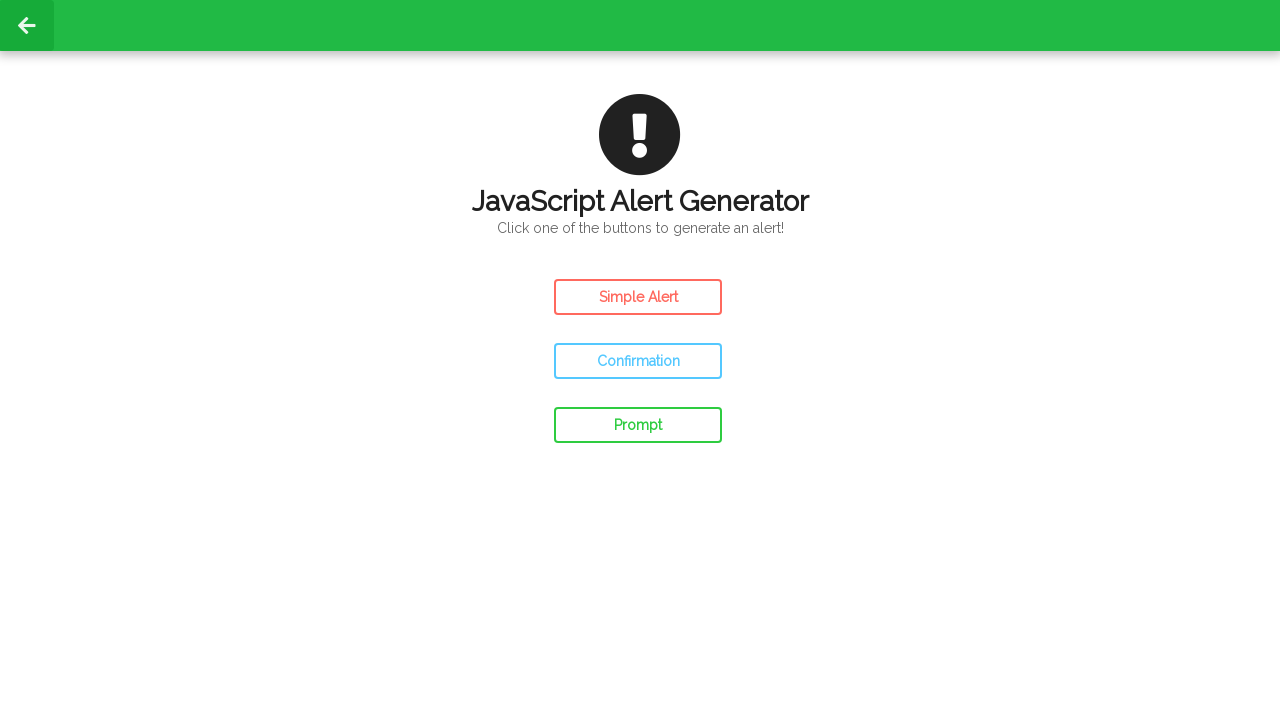

Set up dialog handler to accept prompt with custom message
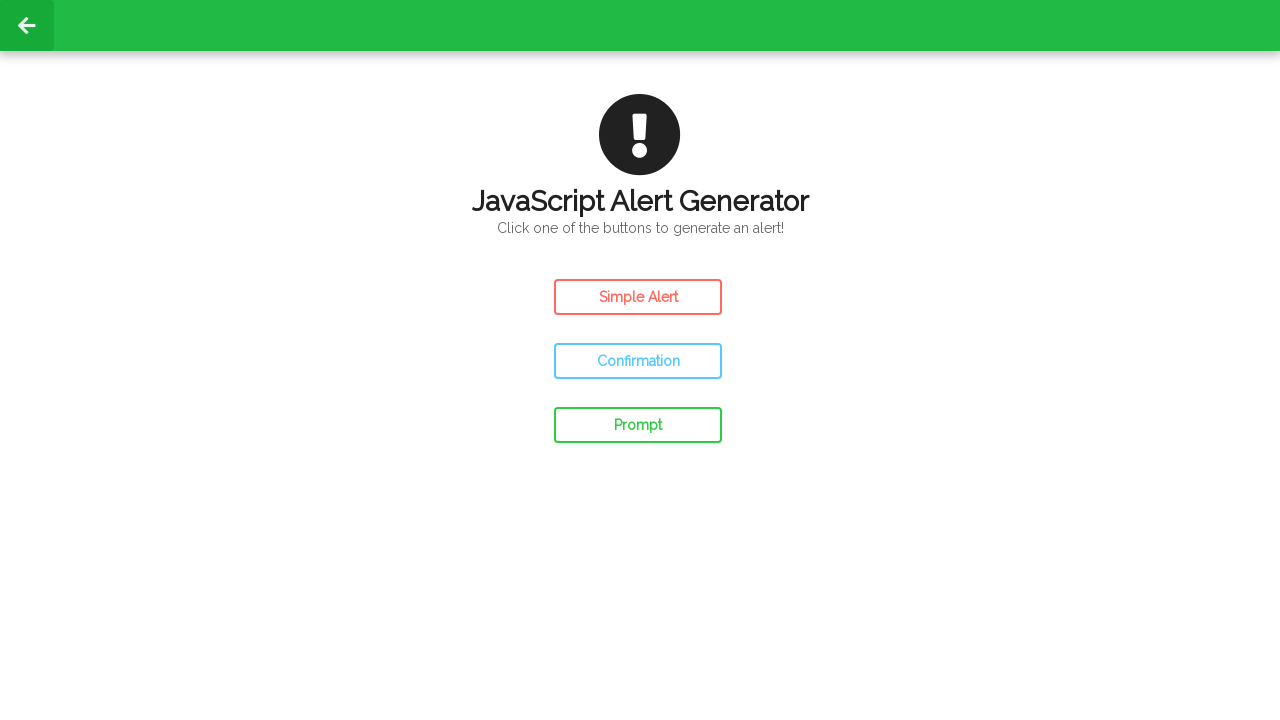

Clicked the Prompt Alert button to trigger dialog at (638, 425) on #prompt
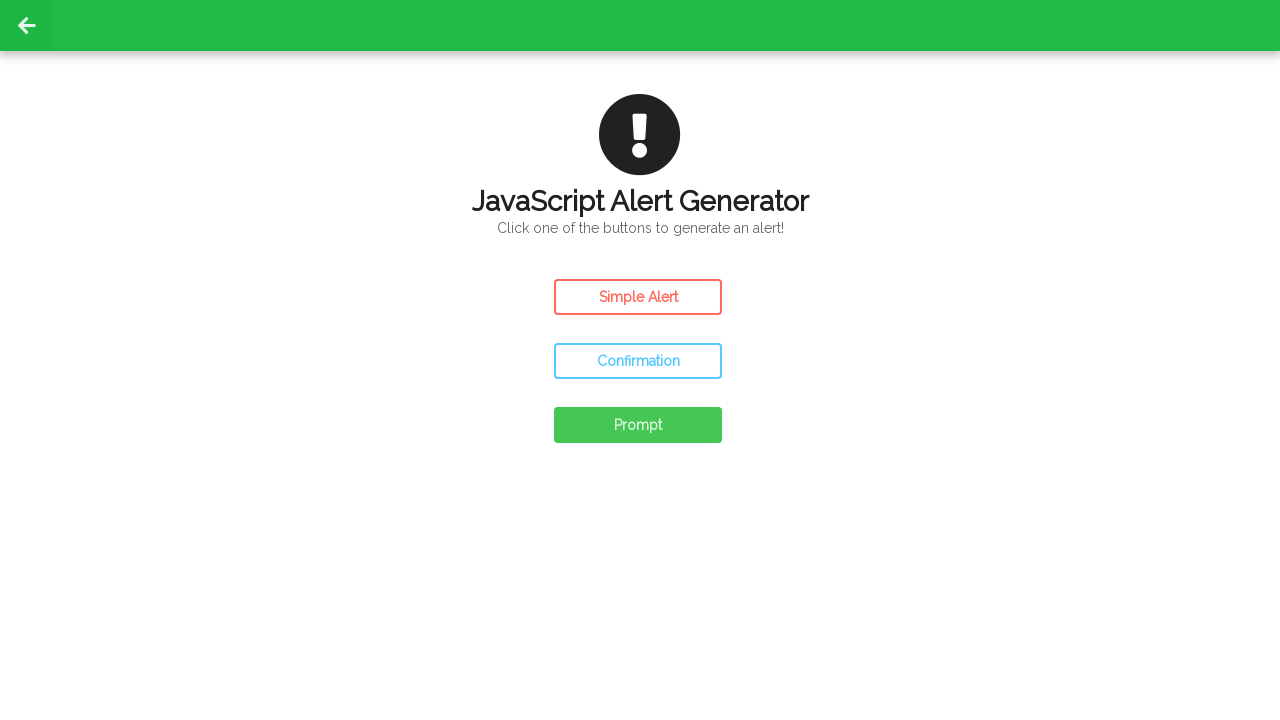

Waited for prompt dialog to be processed
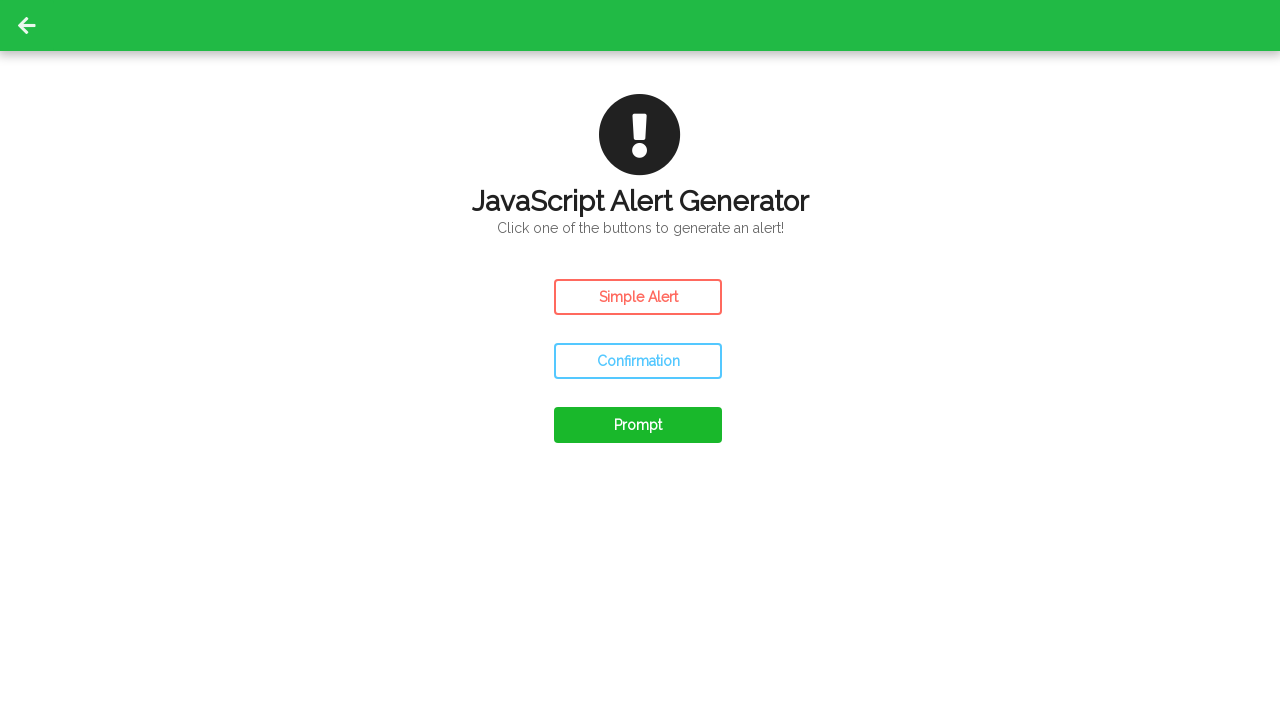

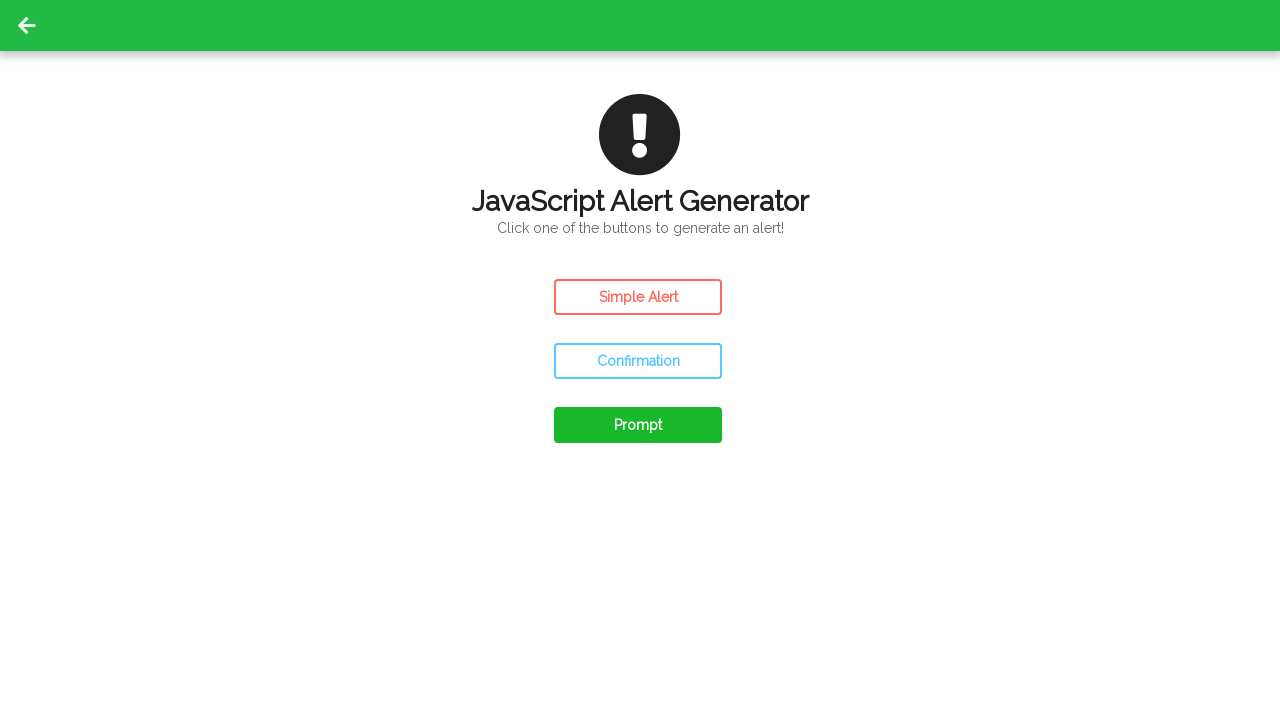